Navigates to the DemoQA automation practice form page to verify the page loads successfully.

Starting URL: https://demoqa.com/automation-practice-form

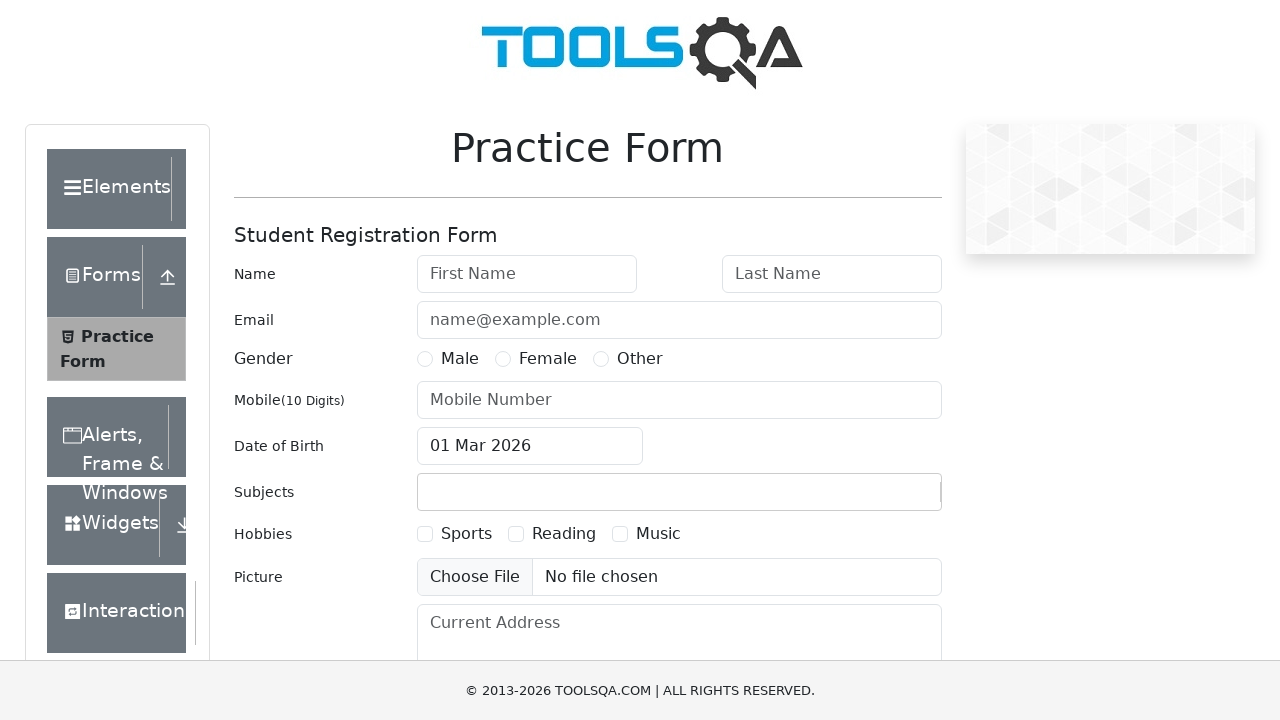

DemoQA automation practice form page loaded successfully
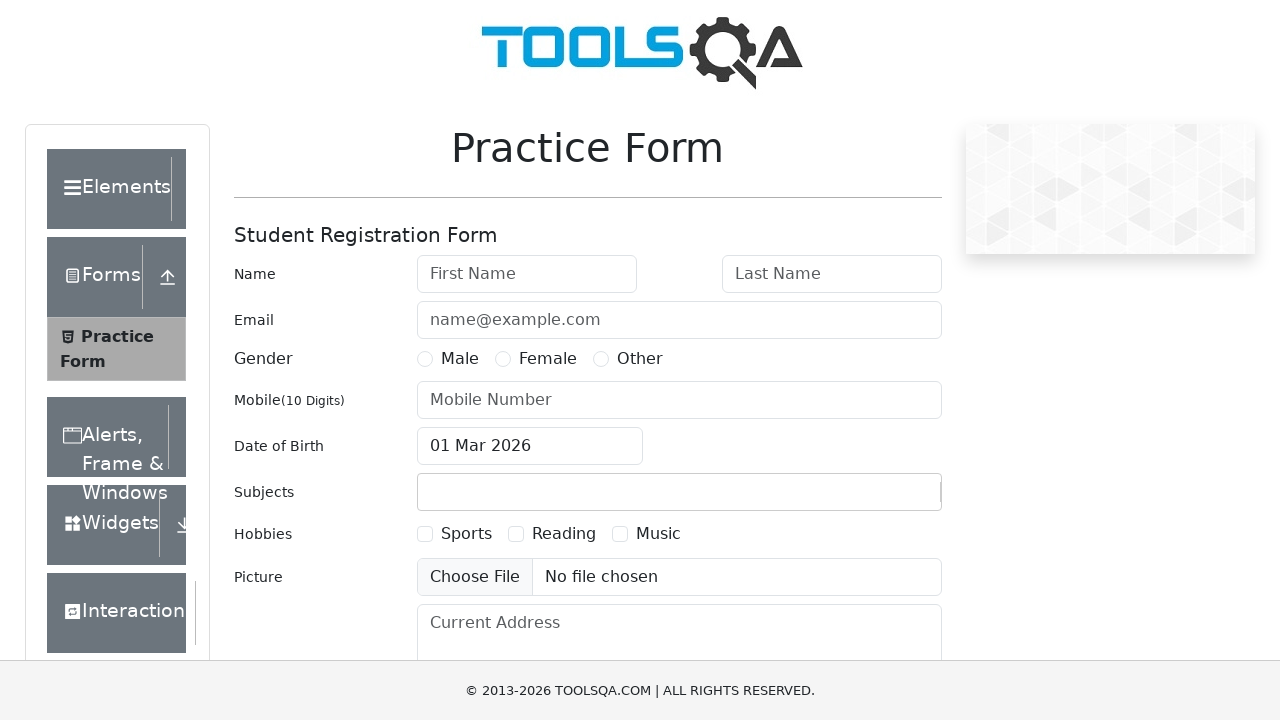

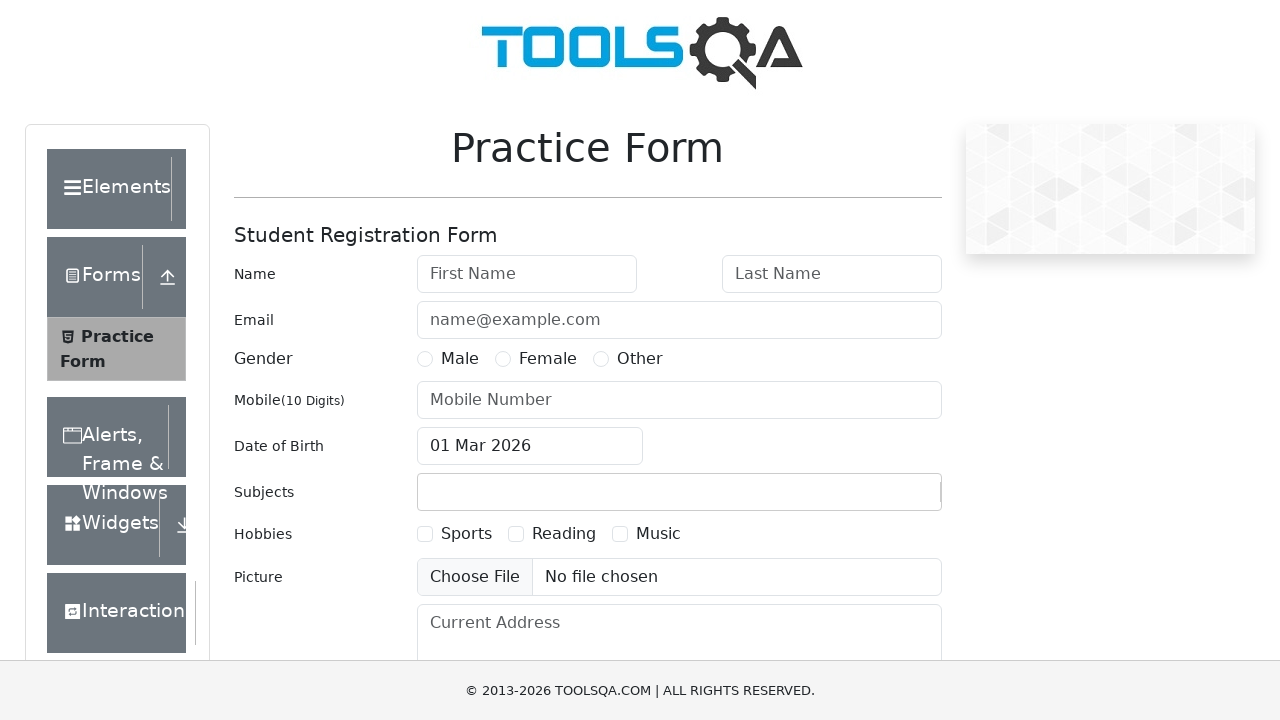